Tests checkbox selection functionality by clicking on a Senior Citizen Discount checkbox and verifying it becomes selected

Starting URL: https://rahulshettyacademy.com/dropdownsPractise/

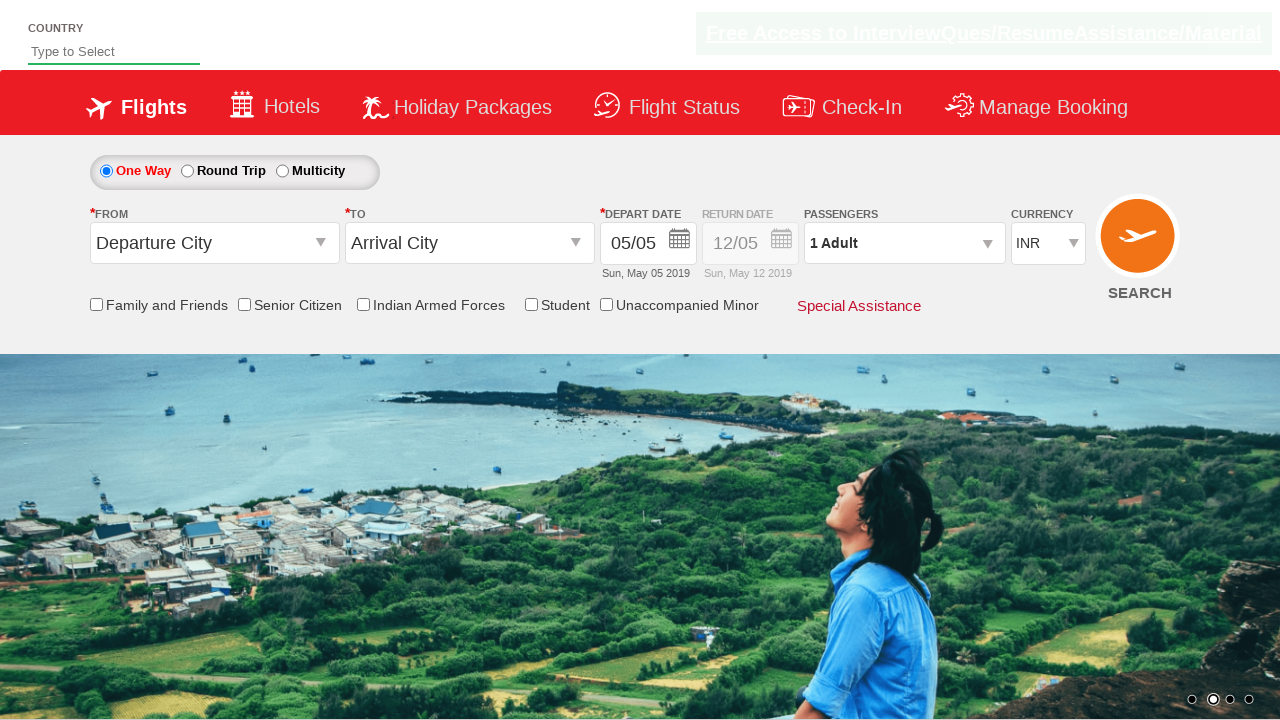

Clicked on Senior Citizen Discount checkbox at (244, 304) on input[id*='SeniorCitizenDiscount']
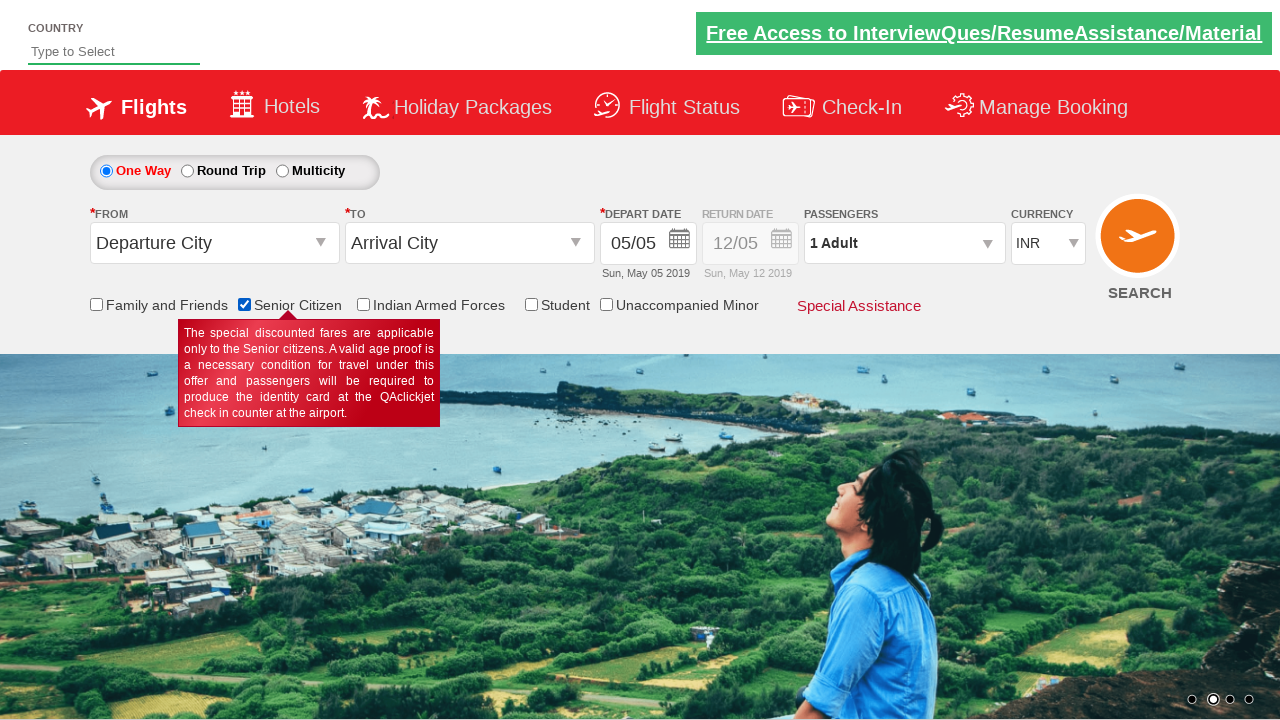

Verified Senior Citizen Discount checkbox is selected
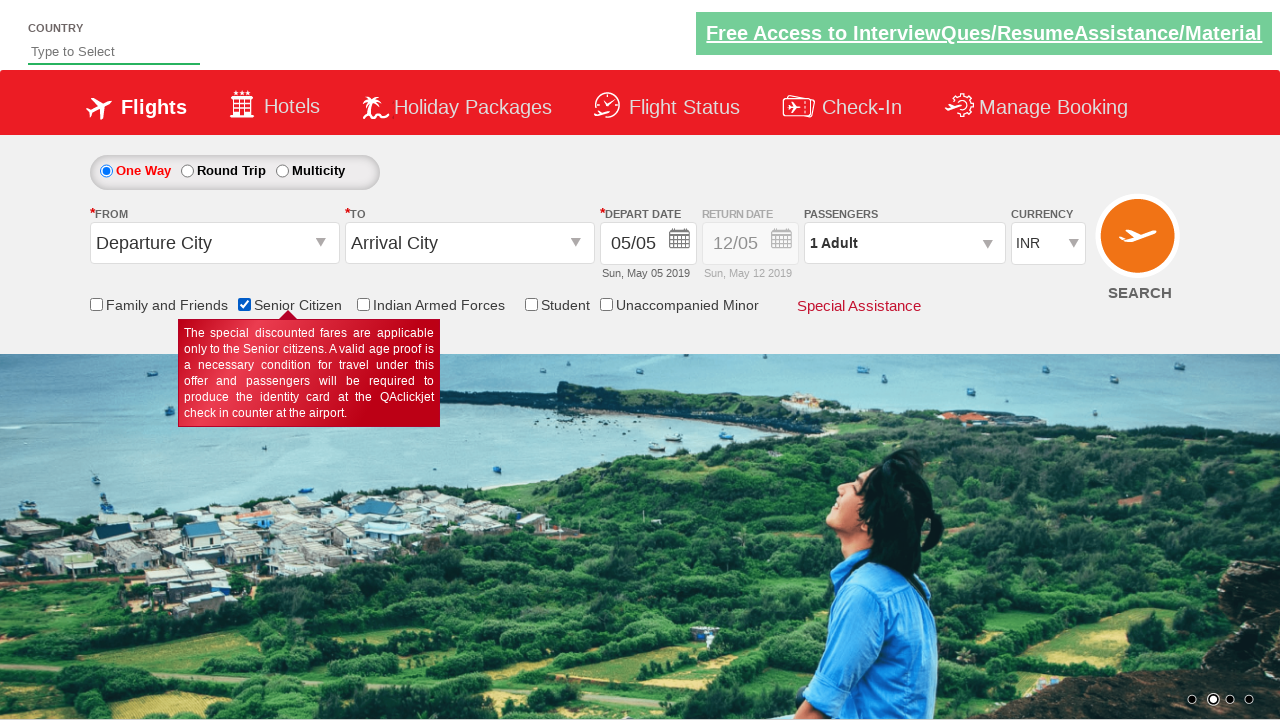

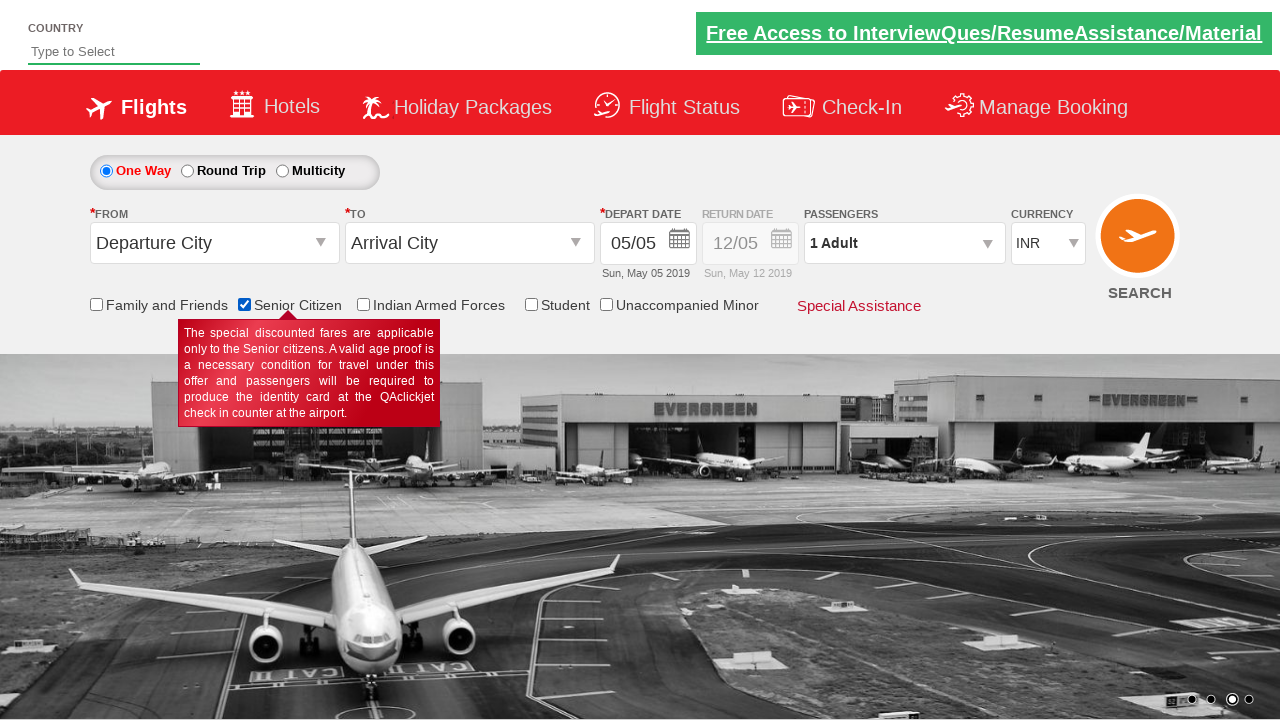